Tests page loading speed by navigating to testuj.pl and measuring load time

Starting URL: https://testuj.pl/

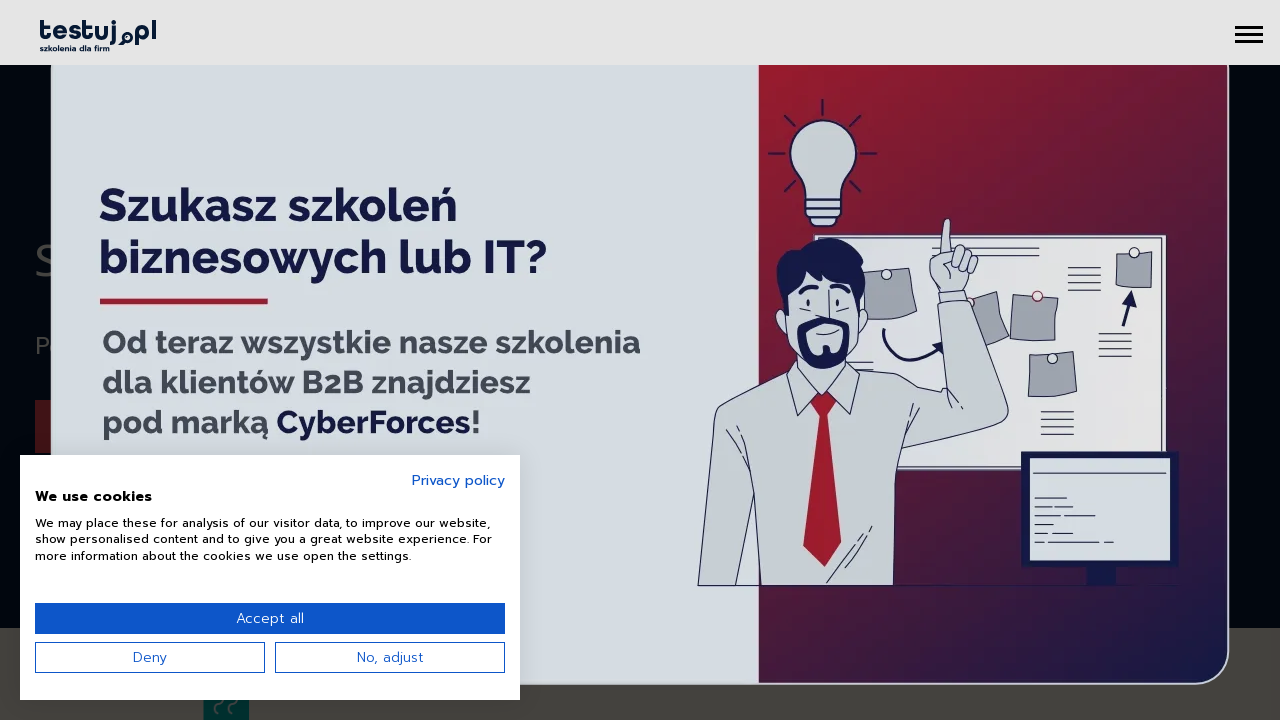

Page loaded completely (load event fired)
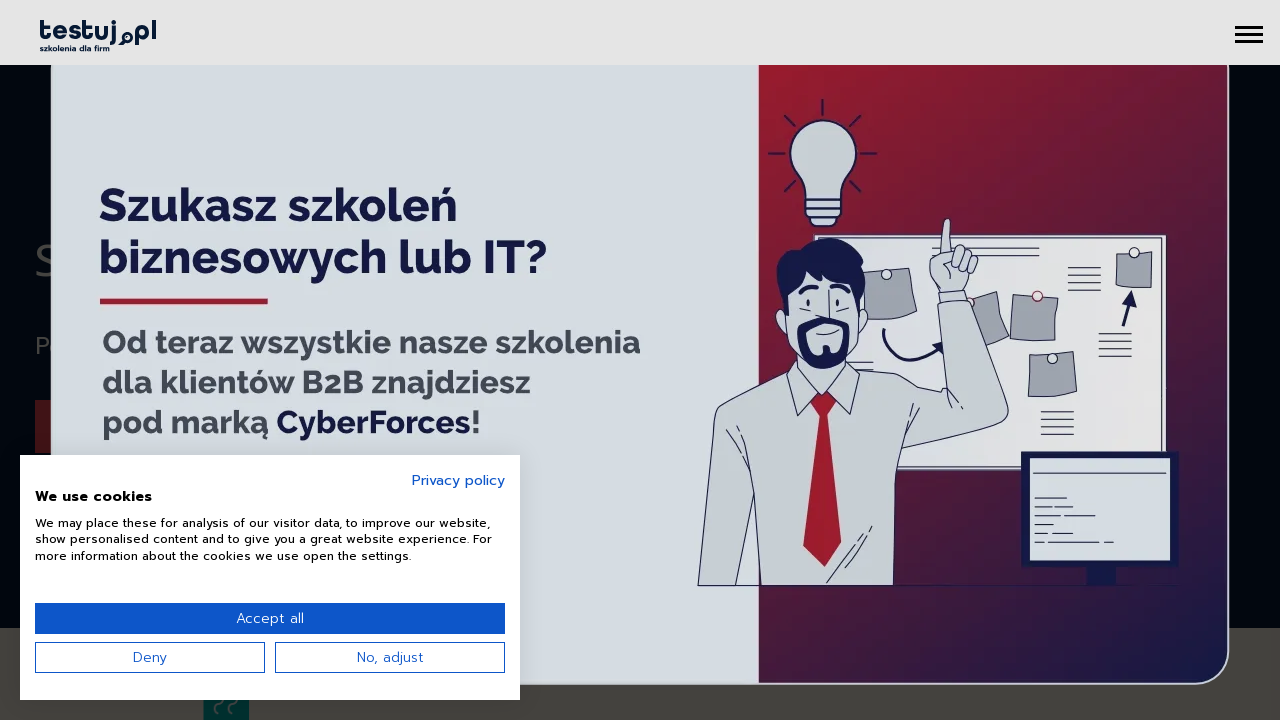

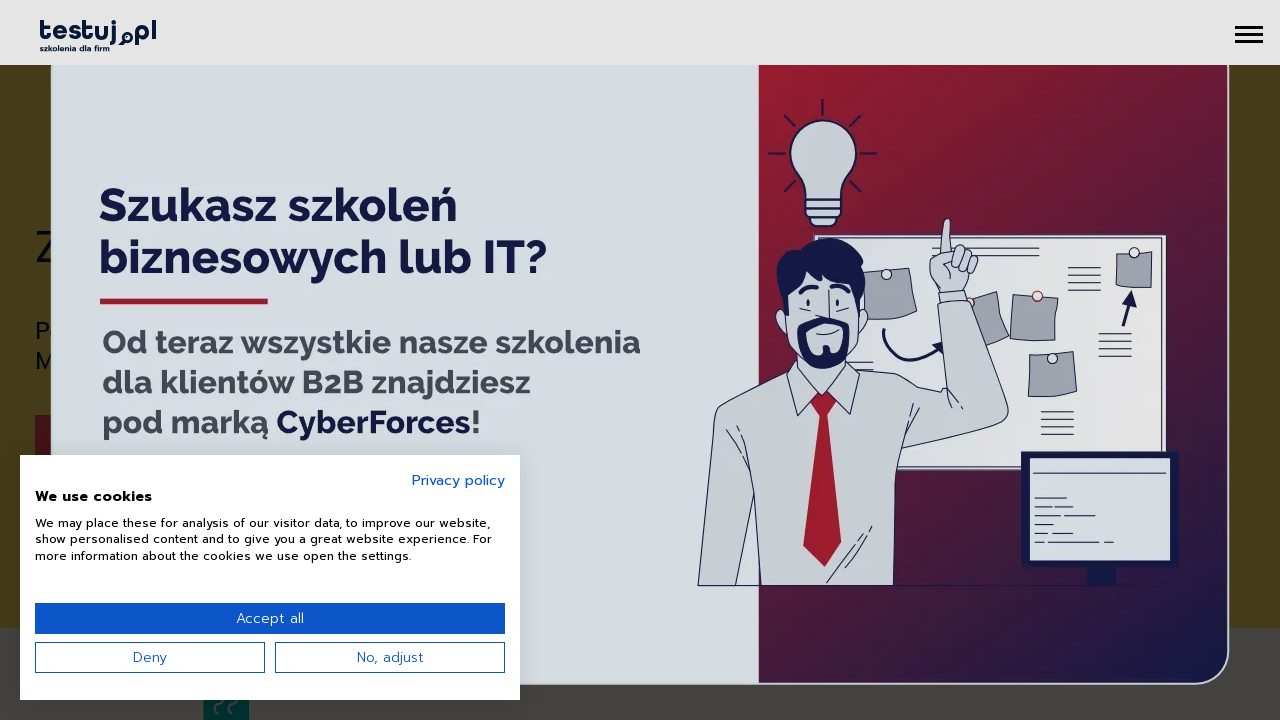